Solves a math problem on the page by reading a value, calculating the result using a formula, filling the answer, selecting checkboxes/radio buttons, and submitting the form

Starting URL: https://suninjuly.github.io/math.html

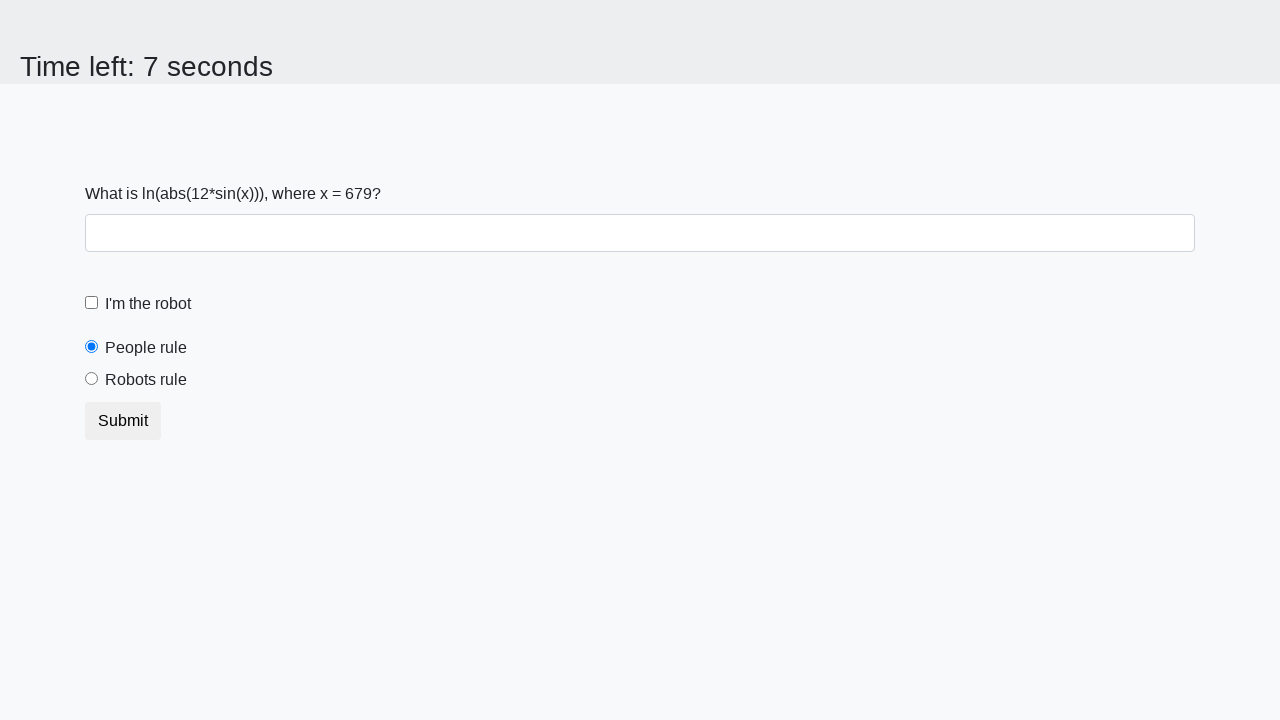

Retrieved the input value from the page
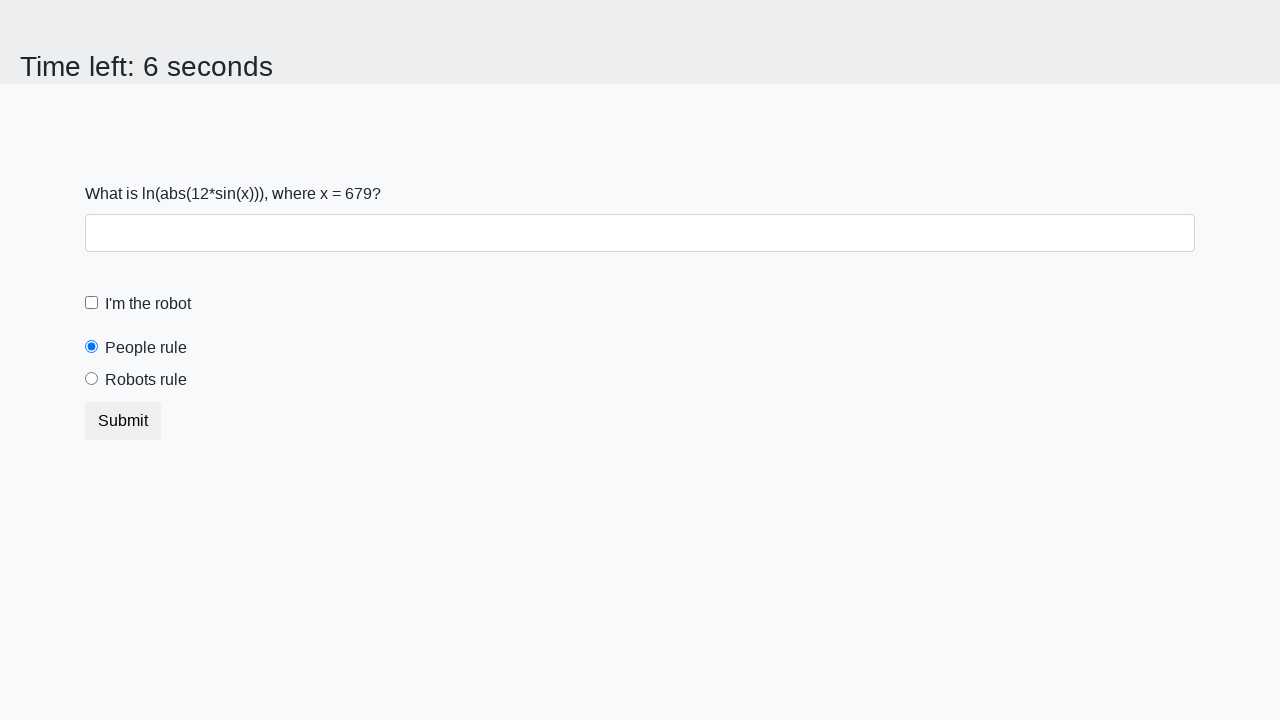

Calculated the result using the formula: log(abs(12*sin(x)))
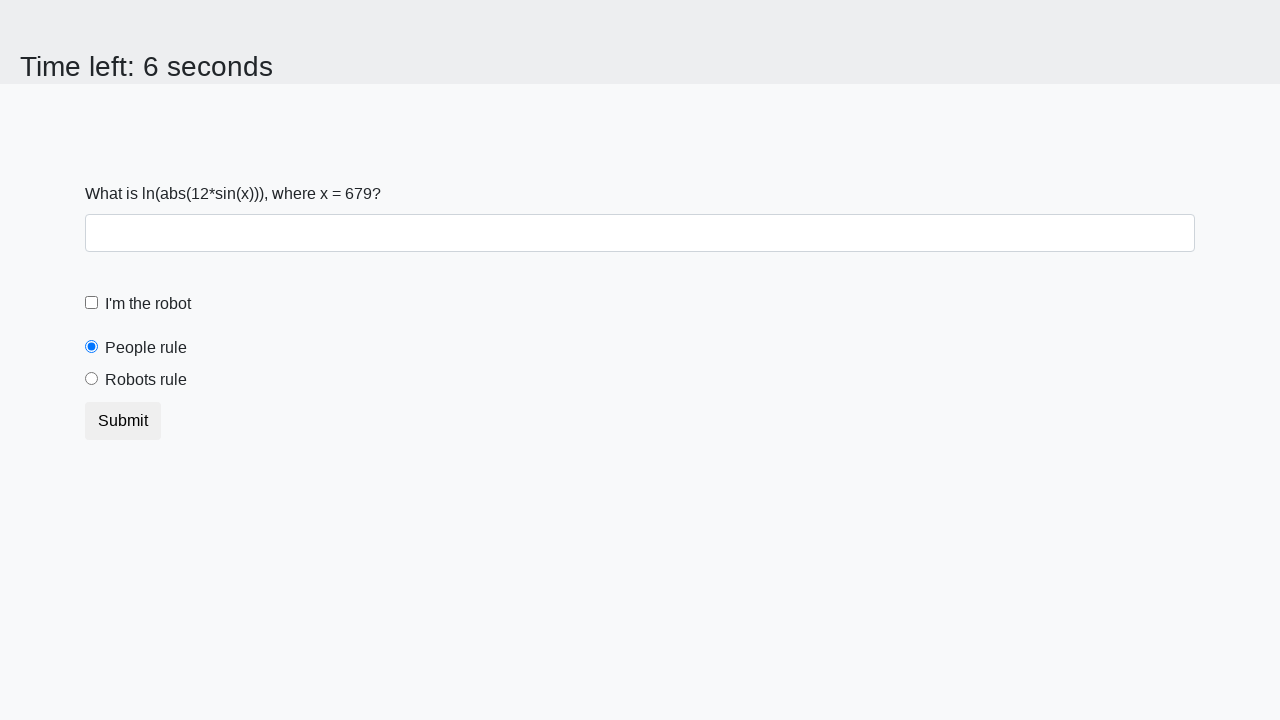

Filled in the answer field with the calculated result on input#answer
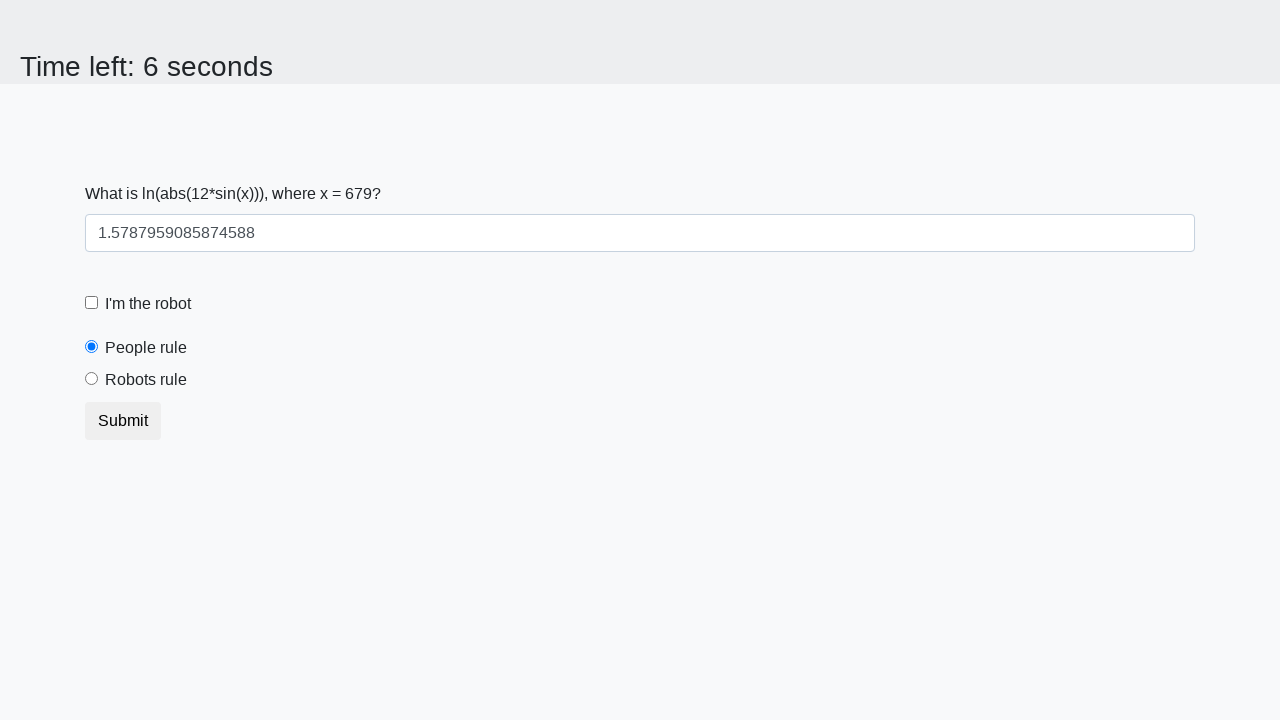

Clicked the robot checkbox at (92, 303) on input#robotCheckbox
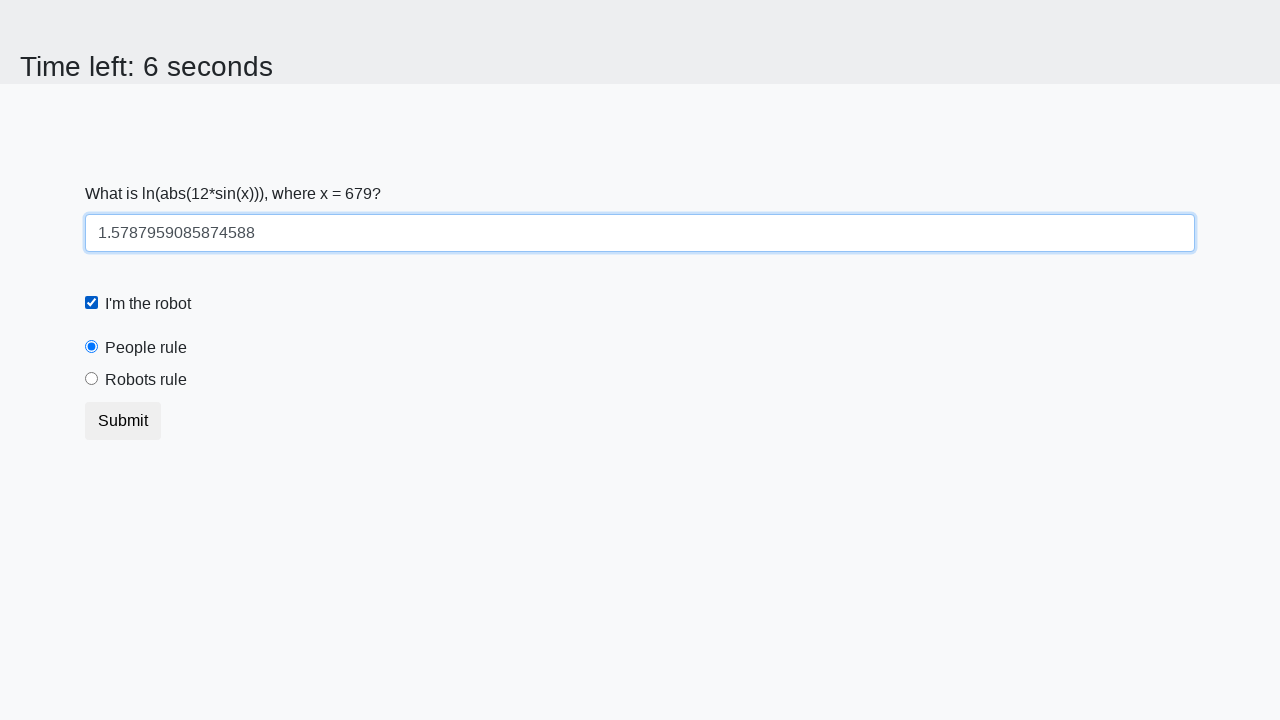

Clicked the 'robots rule' radio button at (92, 379) on input#robotsRule
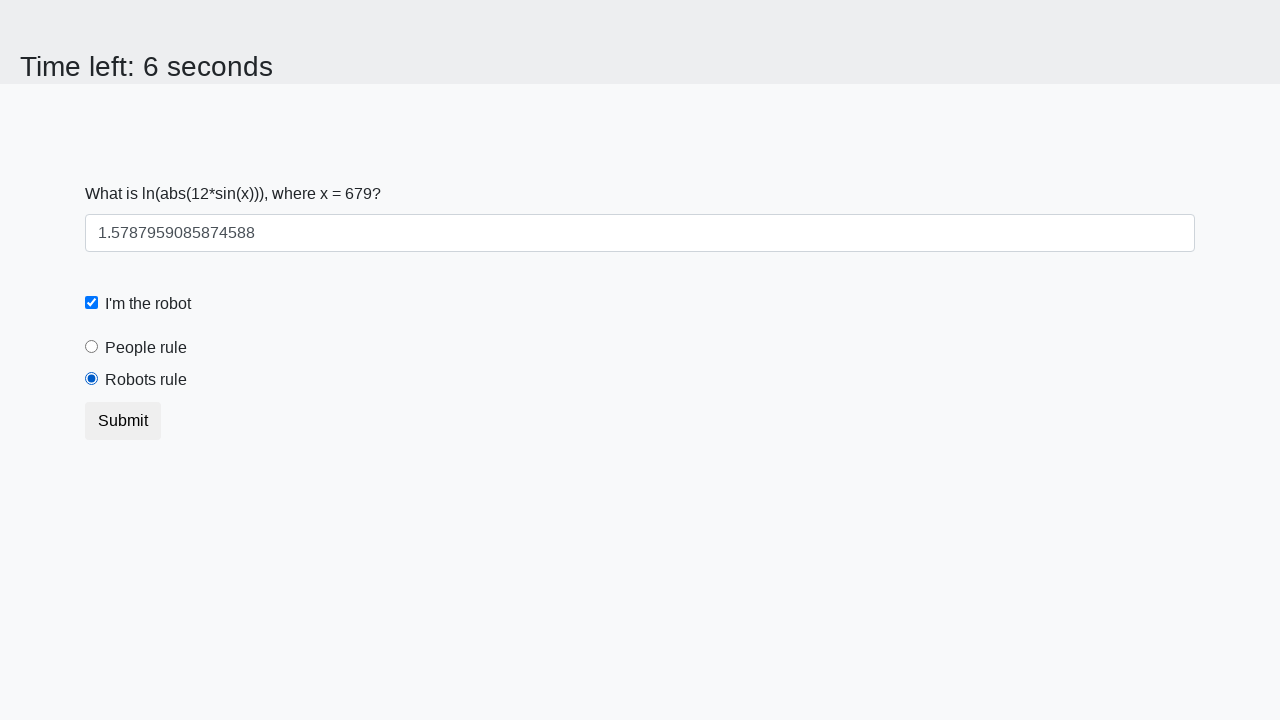

Clicked the submit button at (123, 421) on button[type="submit"]
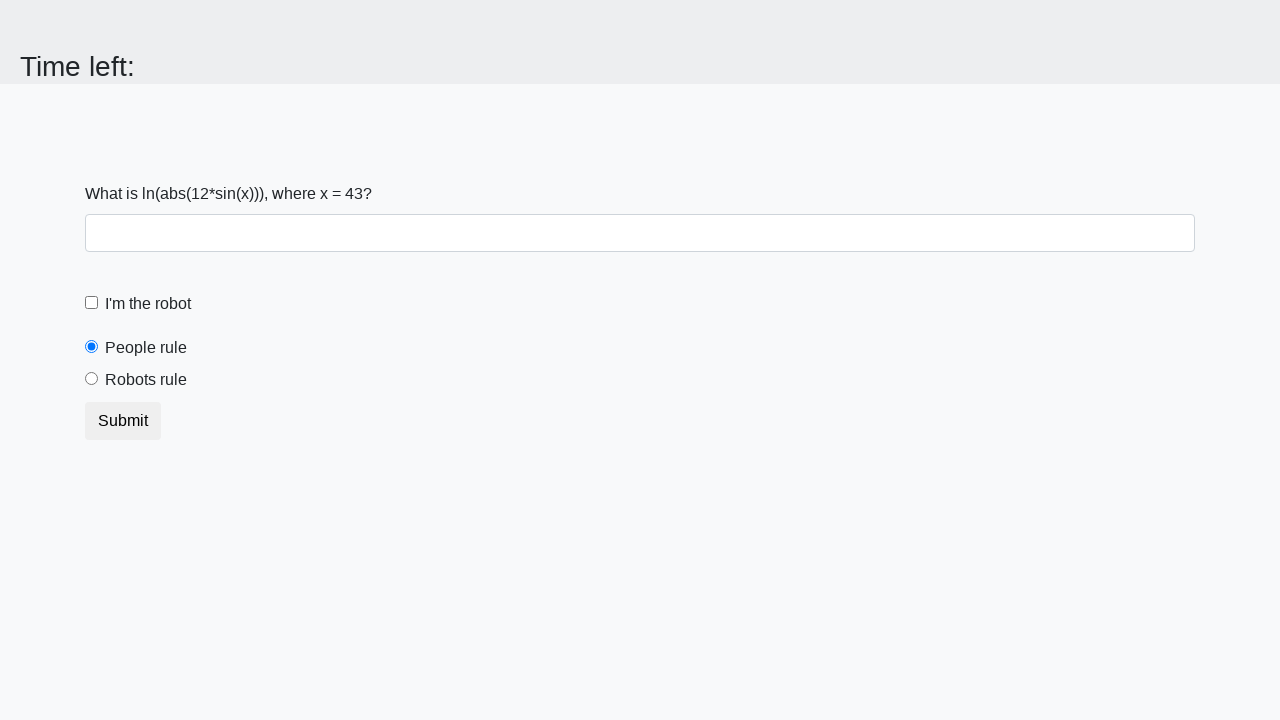

Set up dialog handler to accept alerts
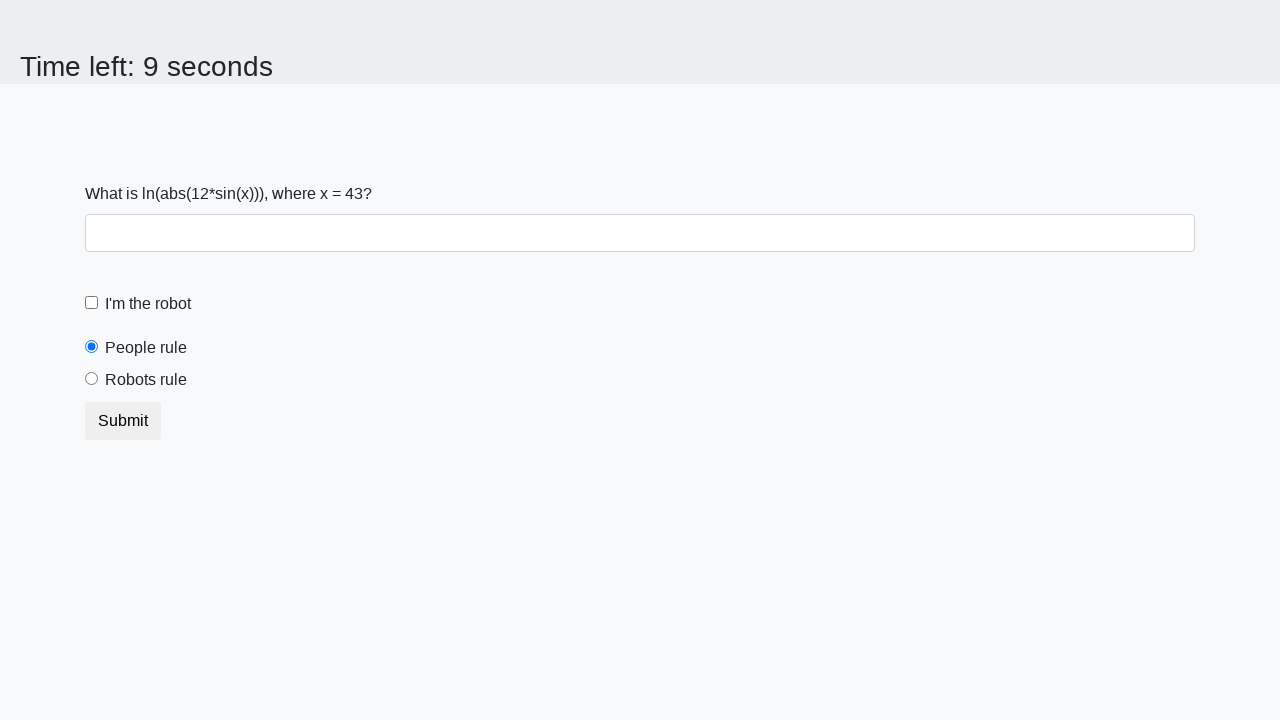

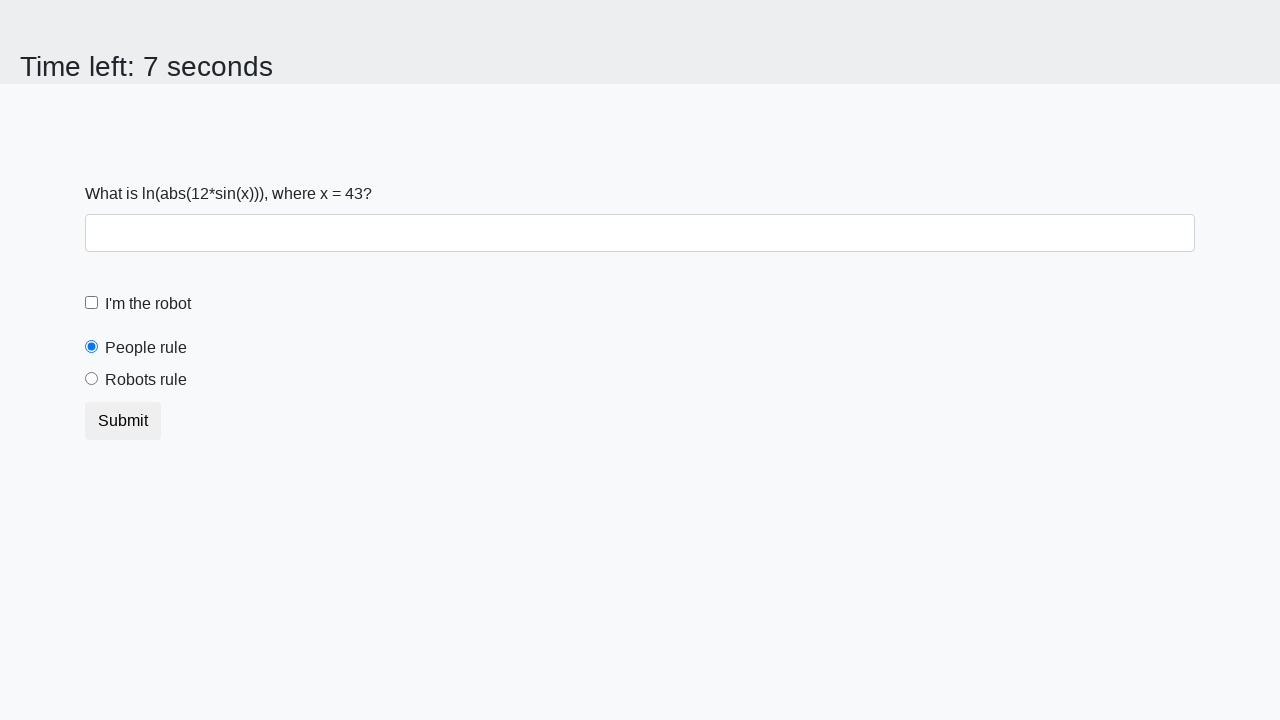